Tests a slow calculator by performing addition (1 + 3) and waiting for the result to display

Starting URL: https://bonigarcia.dev/selenium-webdriver-java/slow-calculator.html

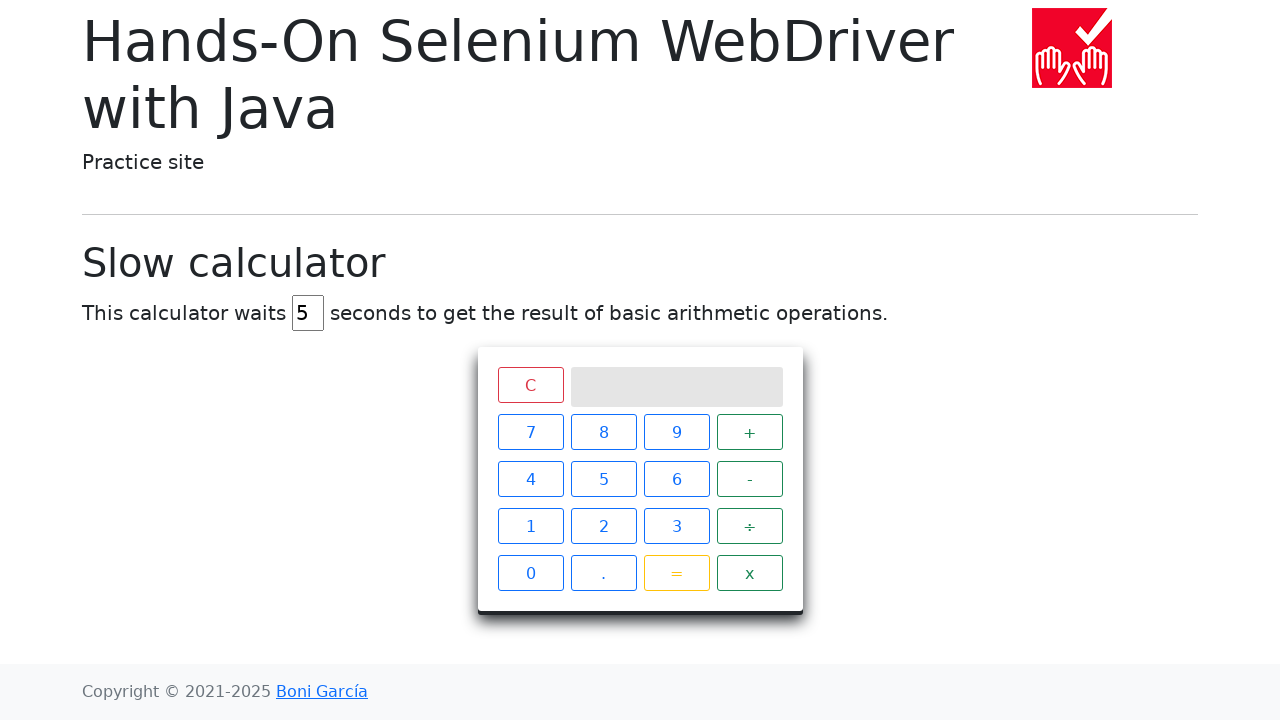

Clicked number 1 on calculator at (530, 526) on xpath=//span[text()='1']
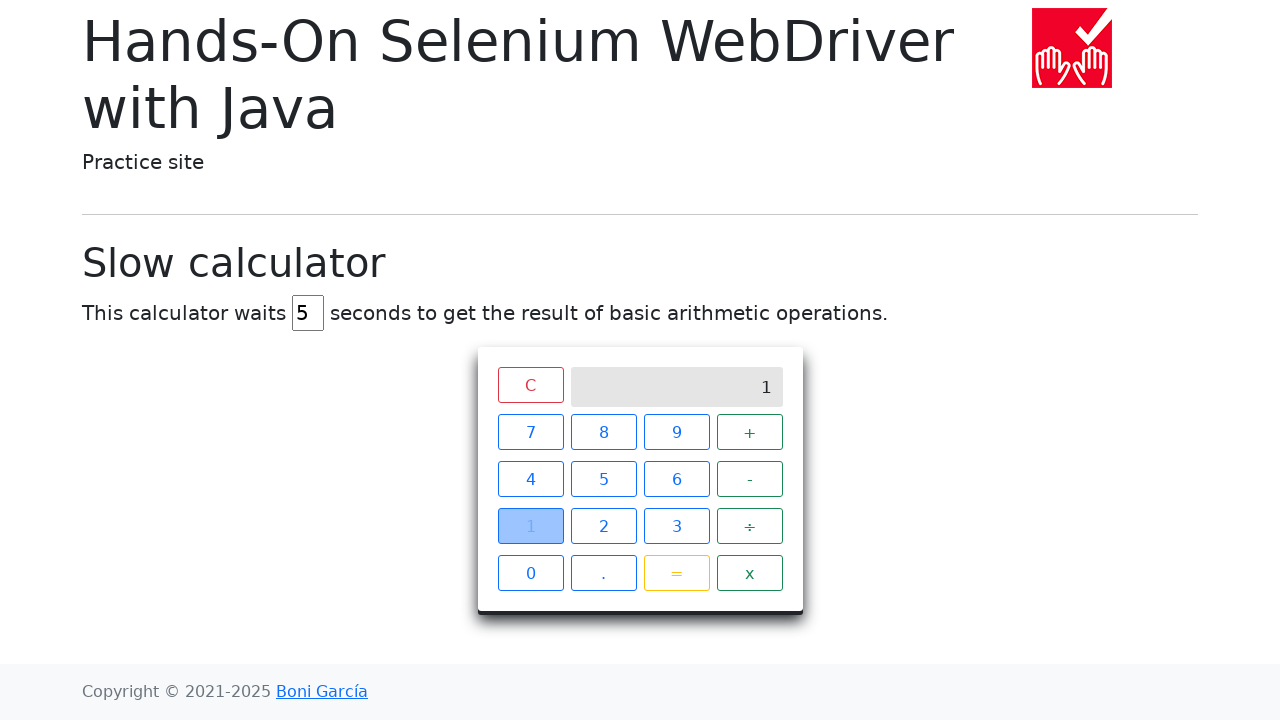

Clicked addition operator at (750, 432) on xpath=//span[text()='+']
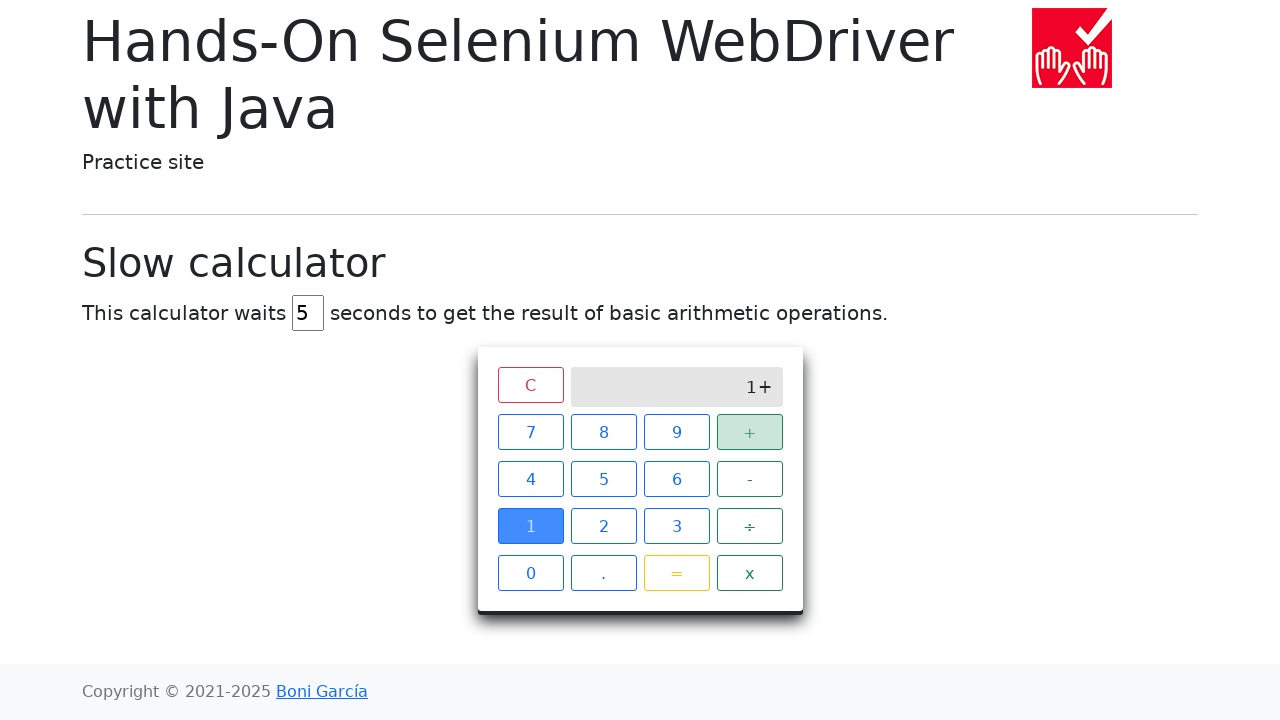

Clicked number 3 on calculator at (676, 526) on xpath=//span[text()='3']
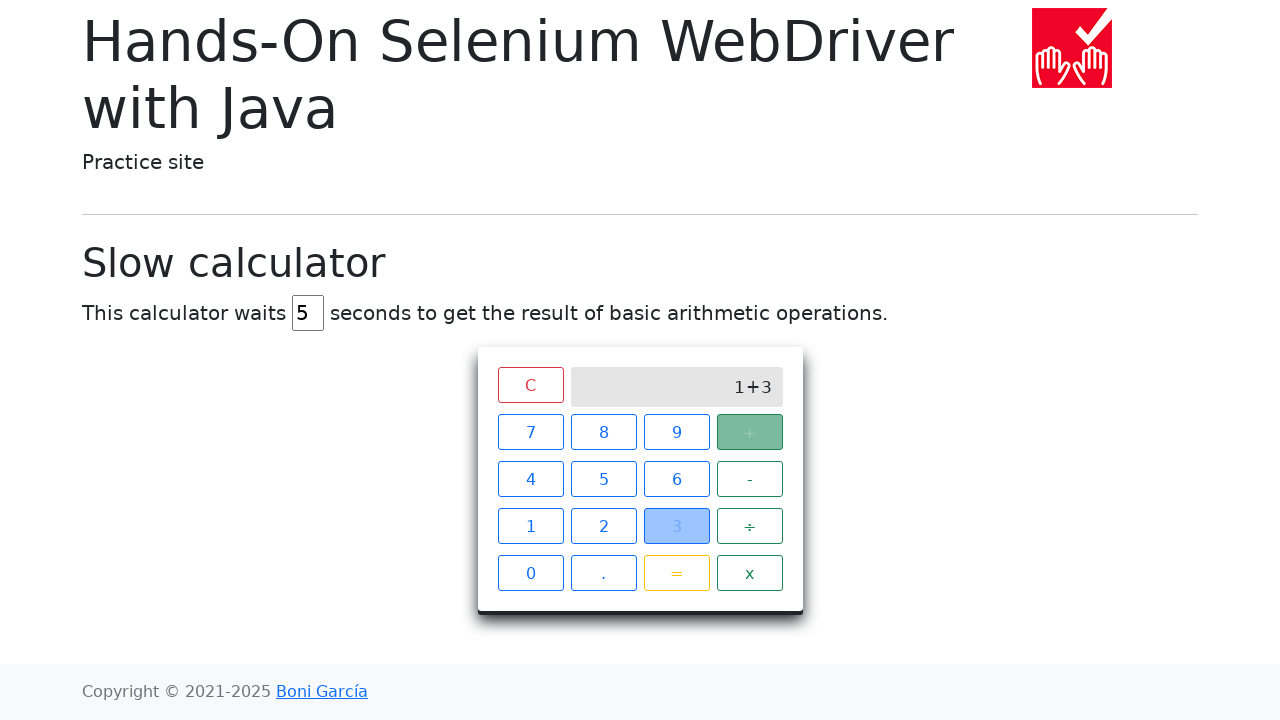

Clicked equals button to perform calculation at (676, 573) on xpath=//span[text()='=']
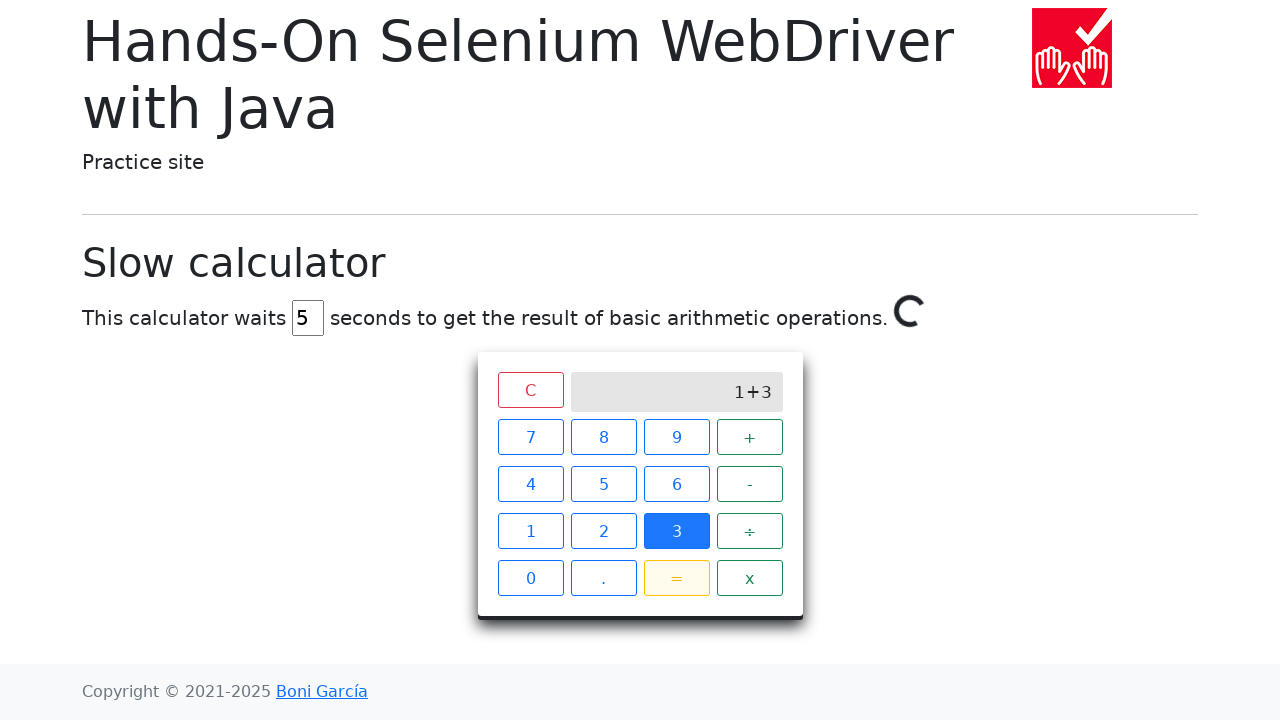

Calculator result displayed as 4
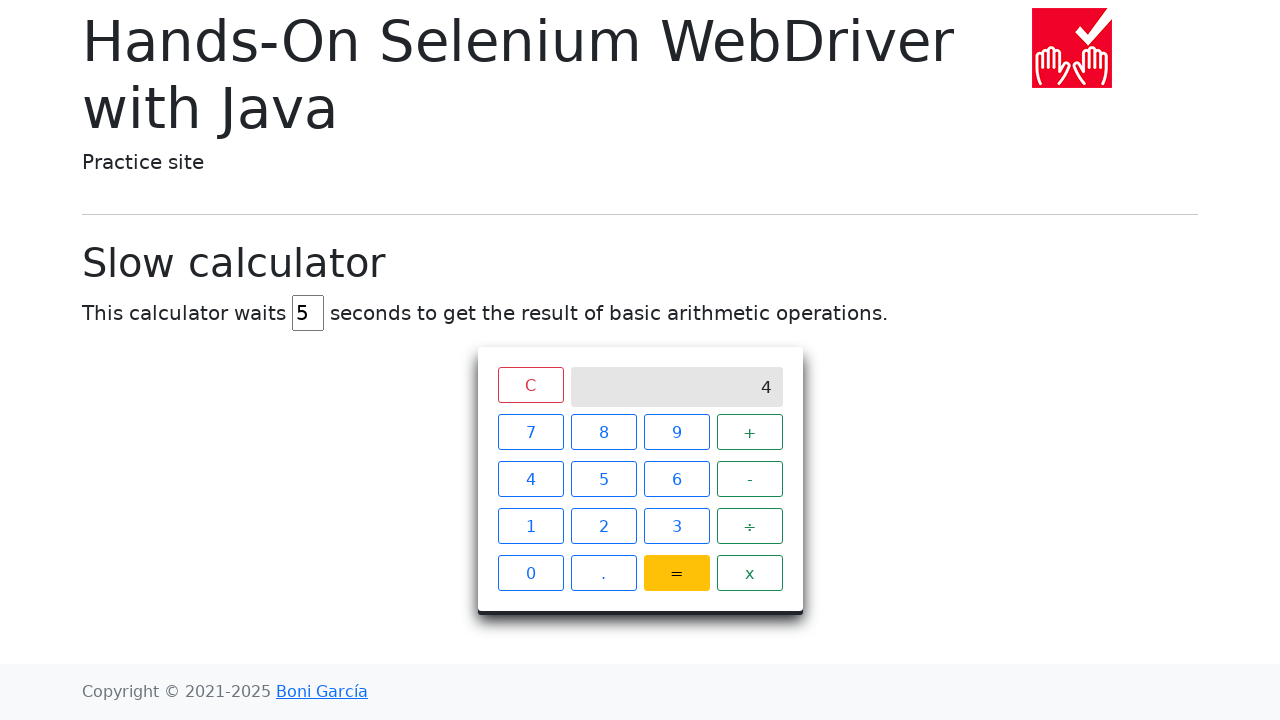

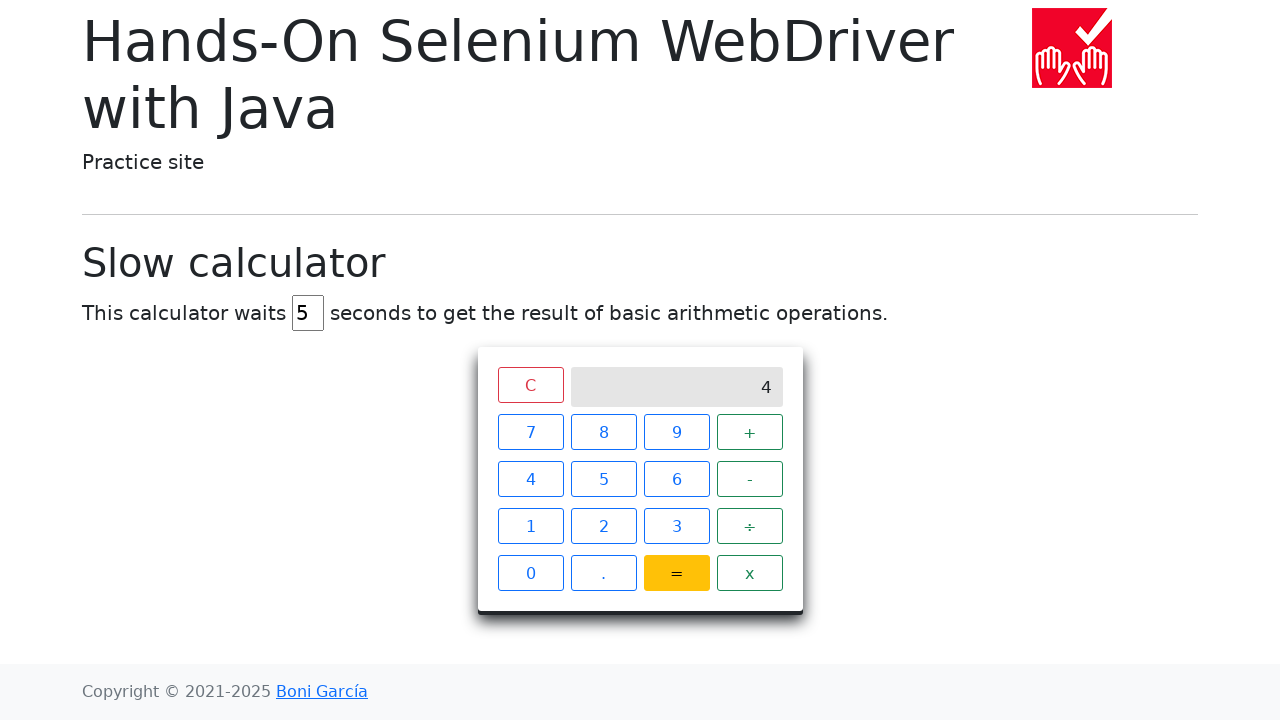